Tests the web tables functionality on DemoQA by adding a new record with personal information including first name, last name, email, age, salary, and department.

Starting URL: https://demoqa.com/elements

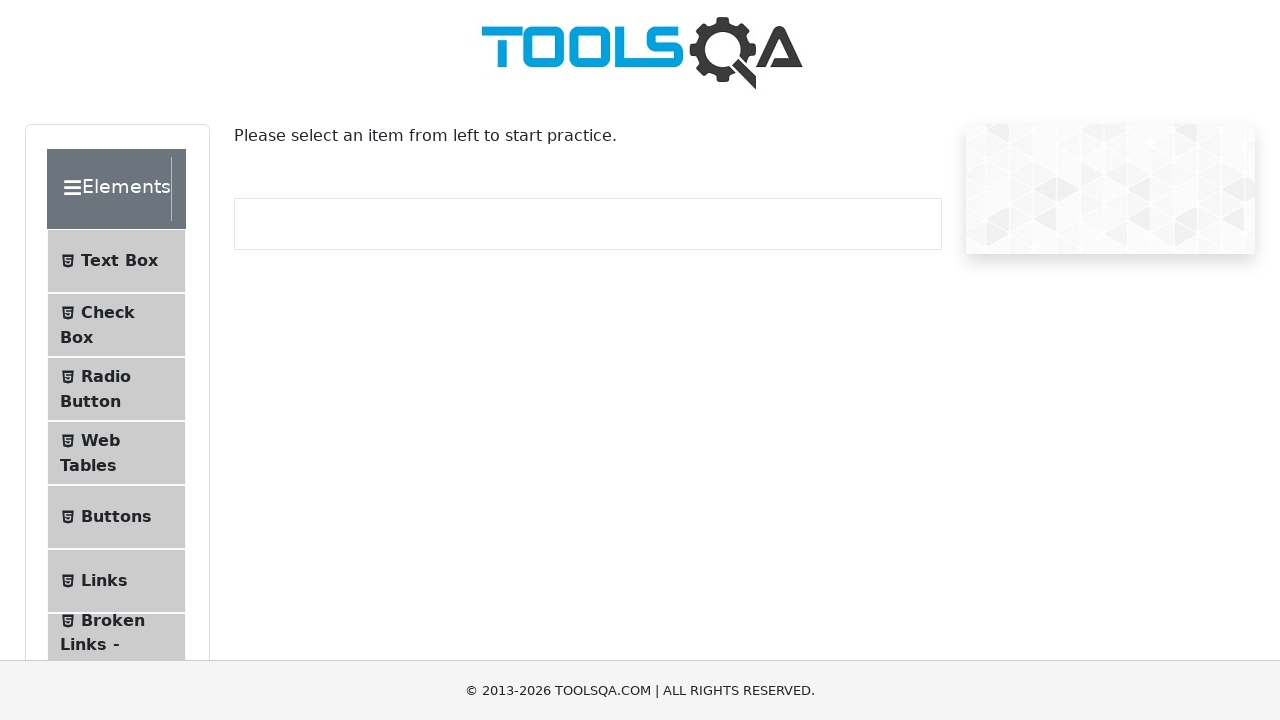

Clicked on Web Tables menu item at (116, 453) on #item-3
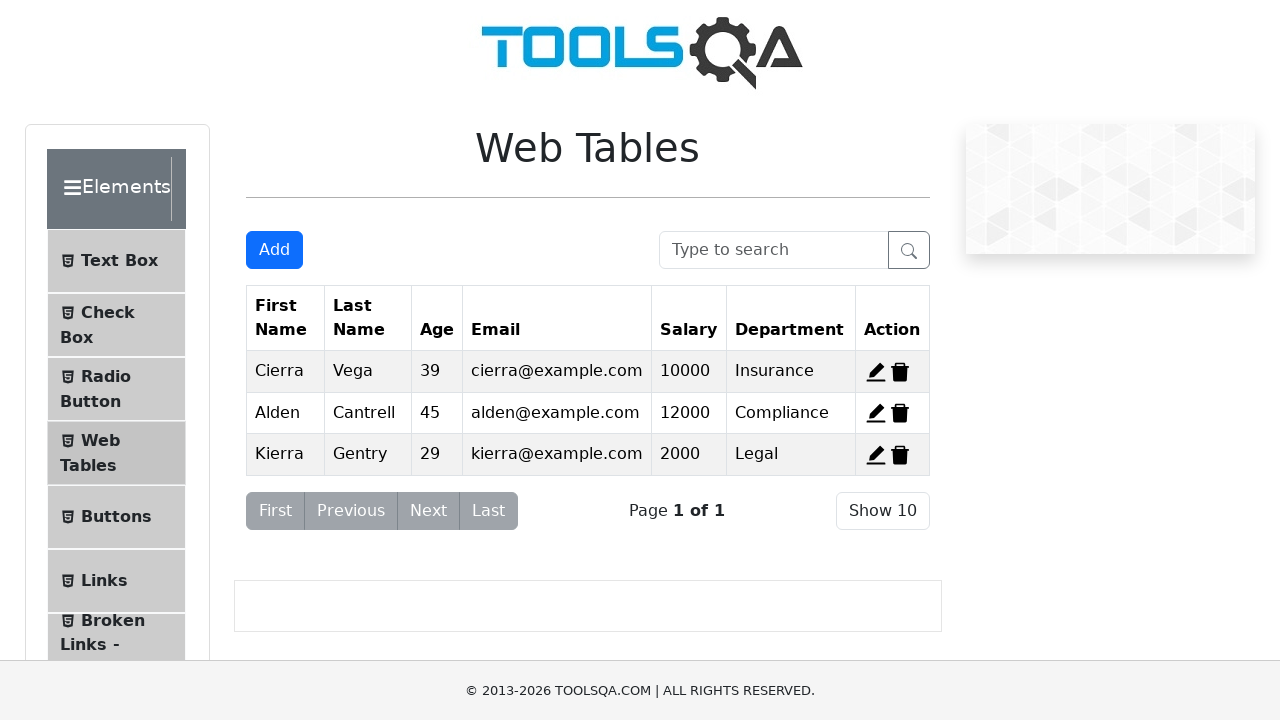

Clicked Add button to open the form at (274, 250) on #addNewRecordButton
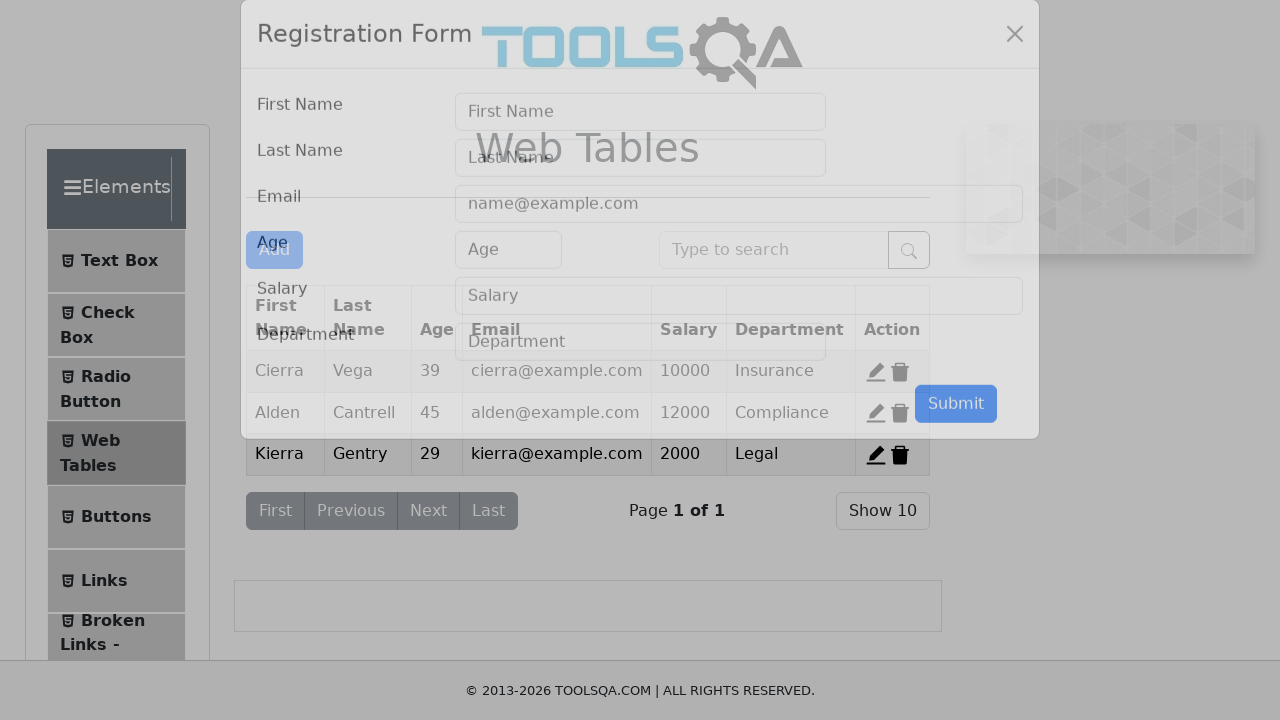

Form modal appeared and loaded
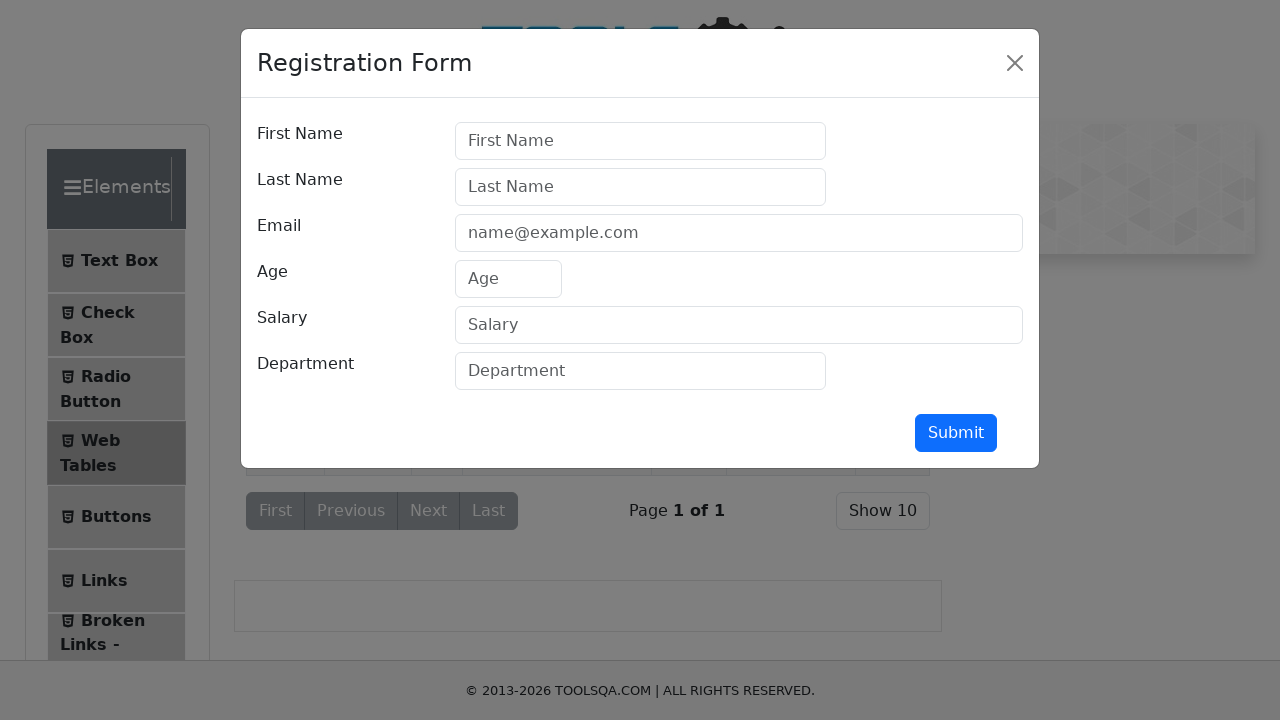

Filled in first name 'John' on #firstName
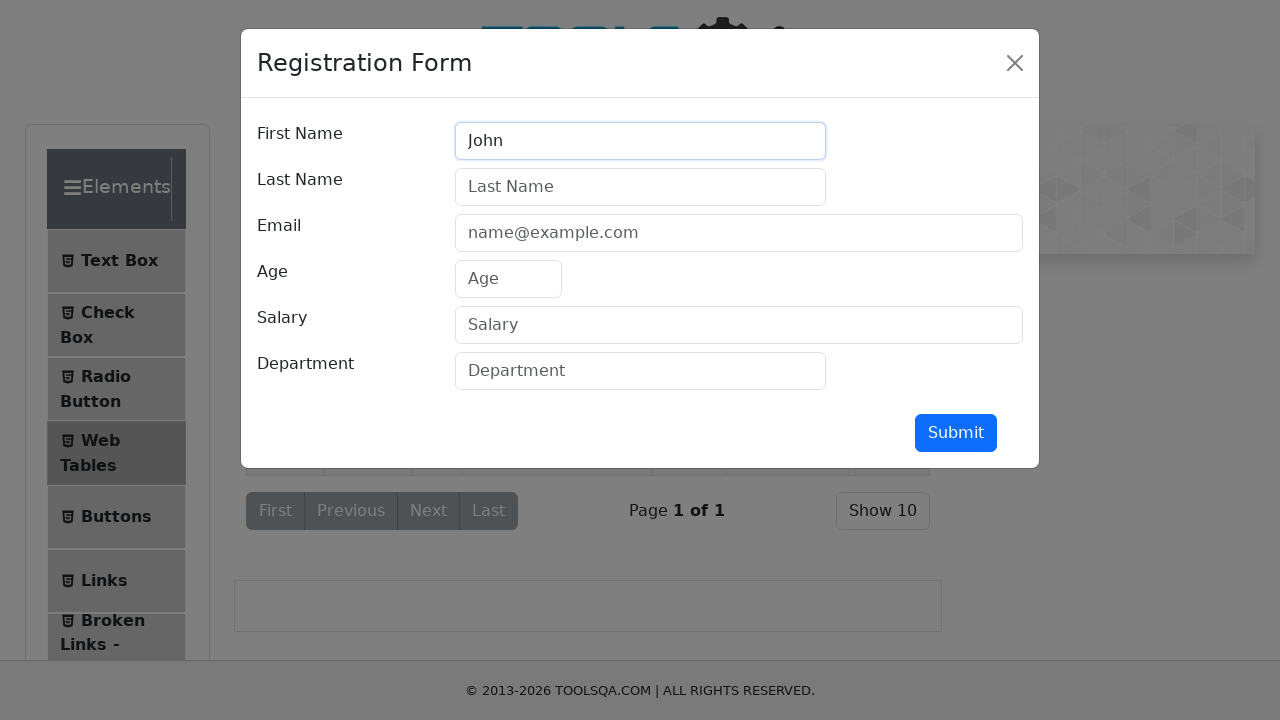

Filled in last name 'Doe' on #lastName
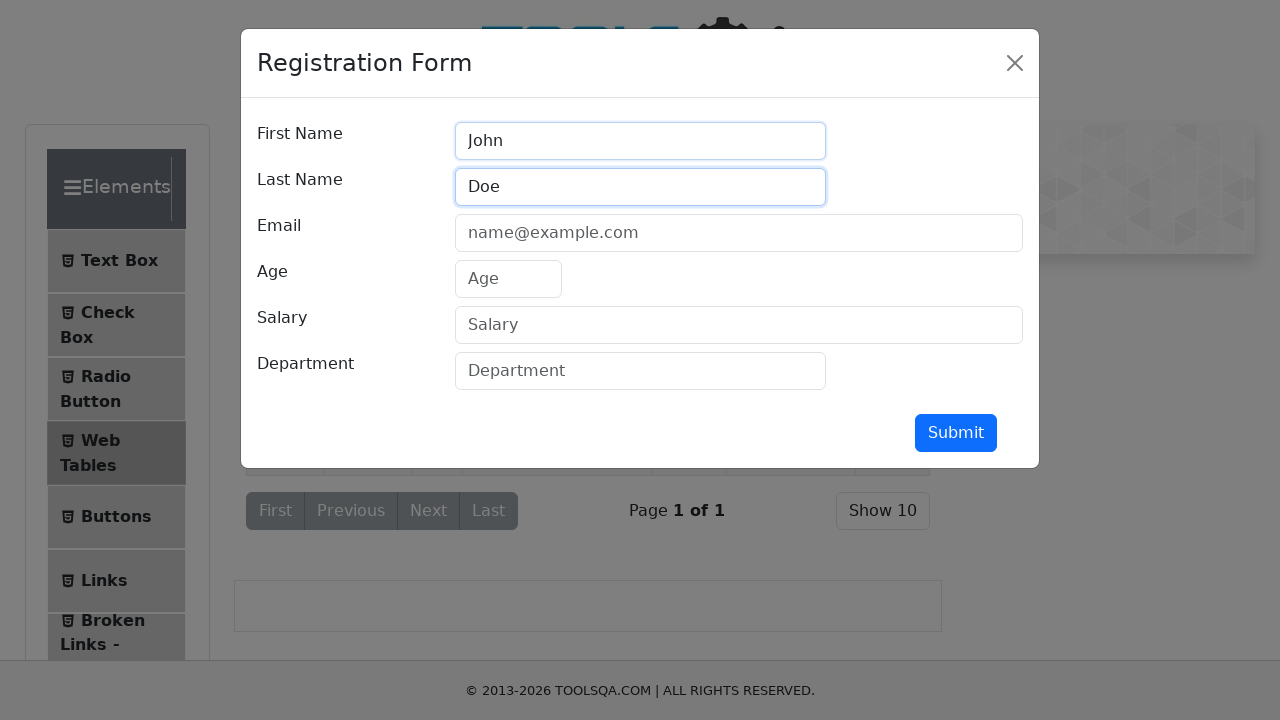

Filled in email 'johndoe@yahoo.com' on #userEmail
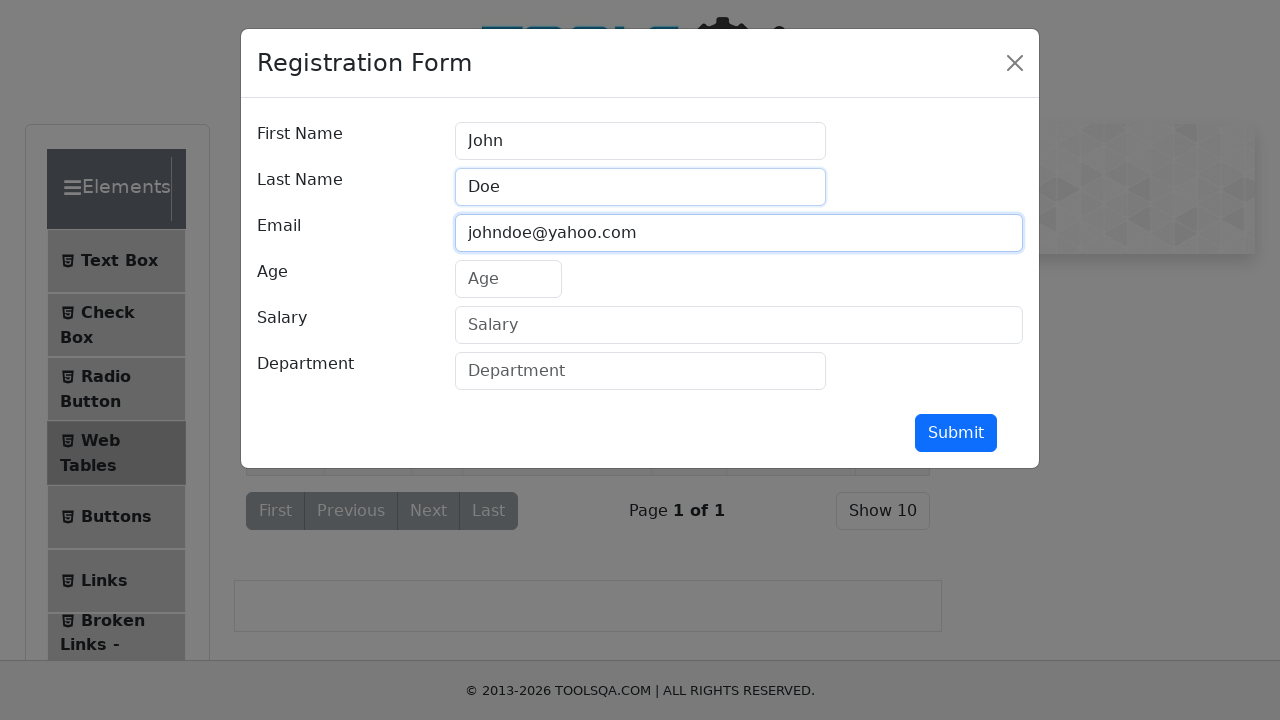

Filled in age '22' on #age
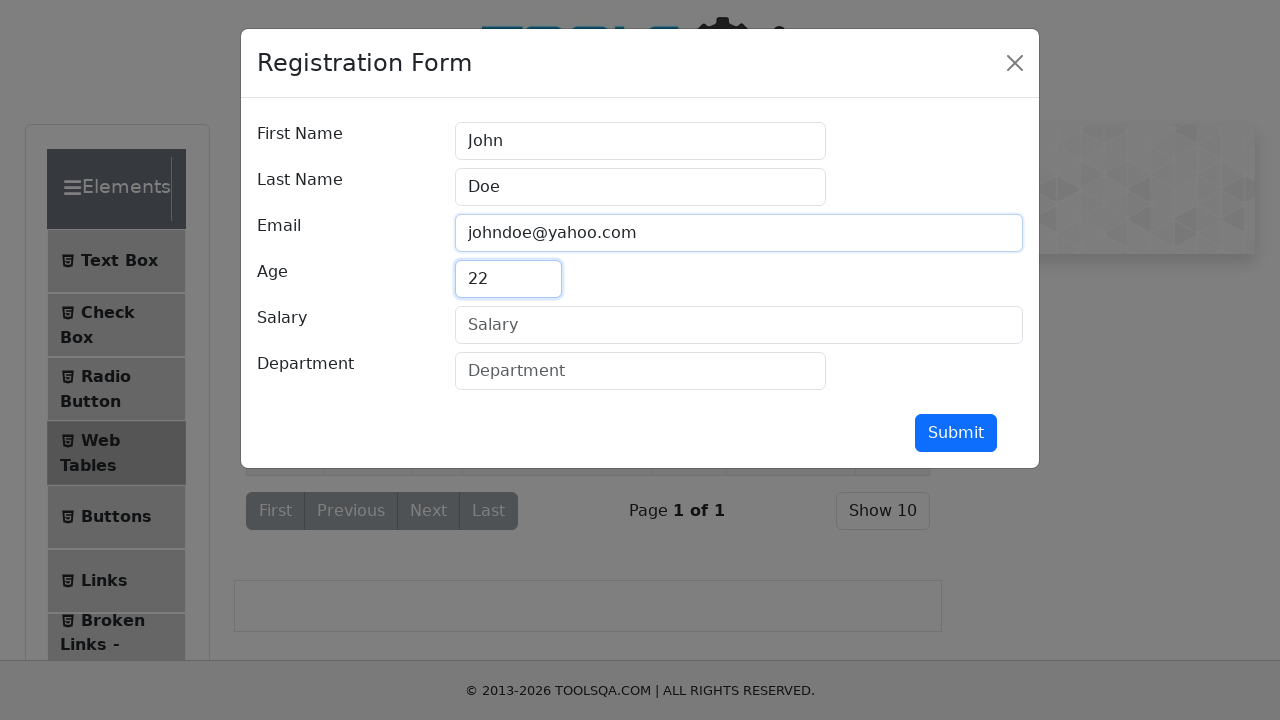

Filled in salary '2200' on #salary
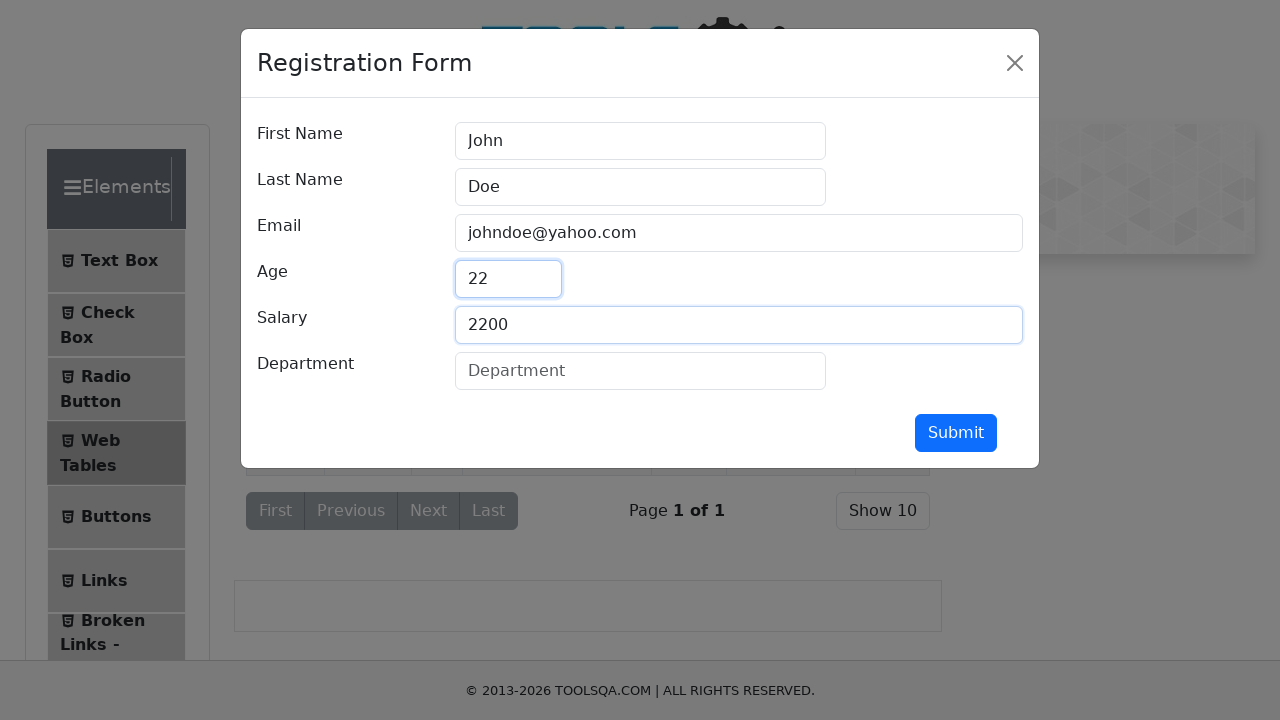

Filled in department 'Management' on #department
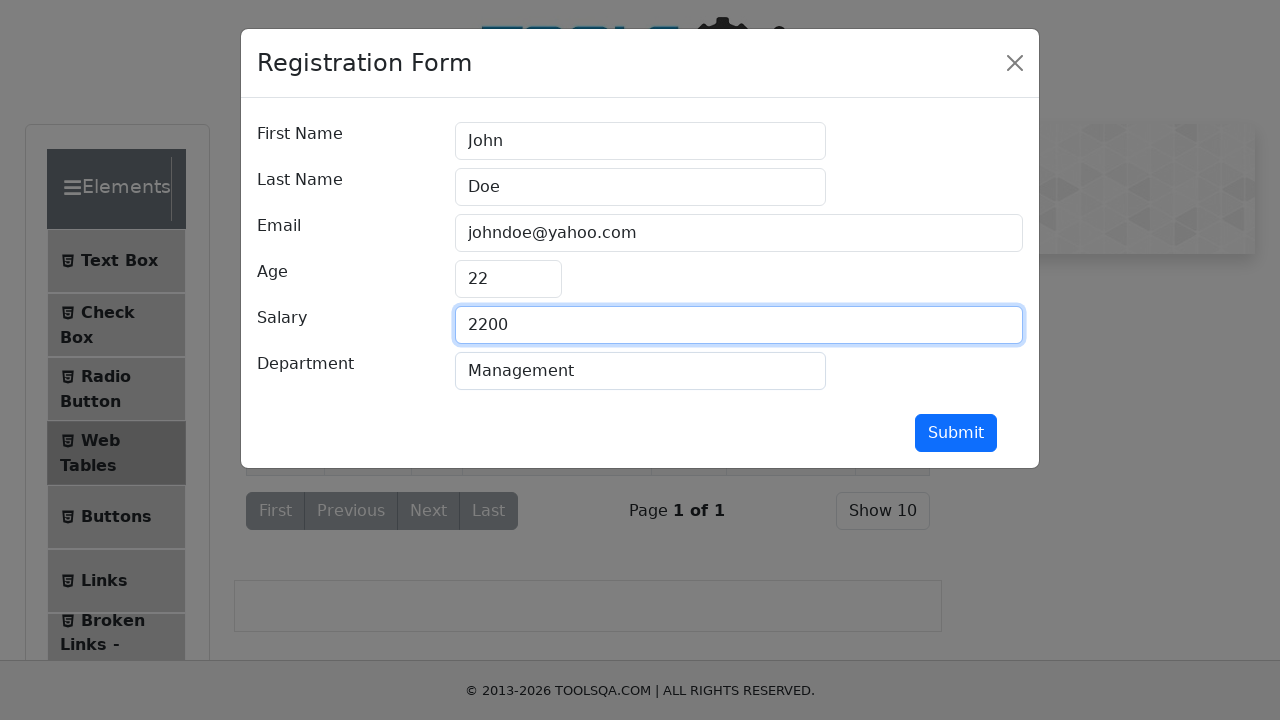

Submitted the form with new employee record at (956, 433) on #submit
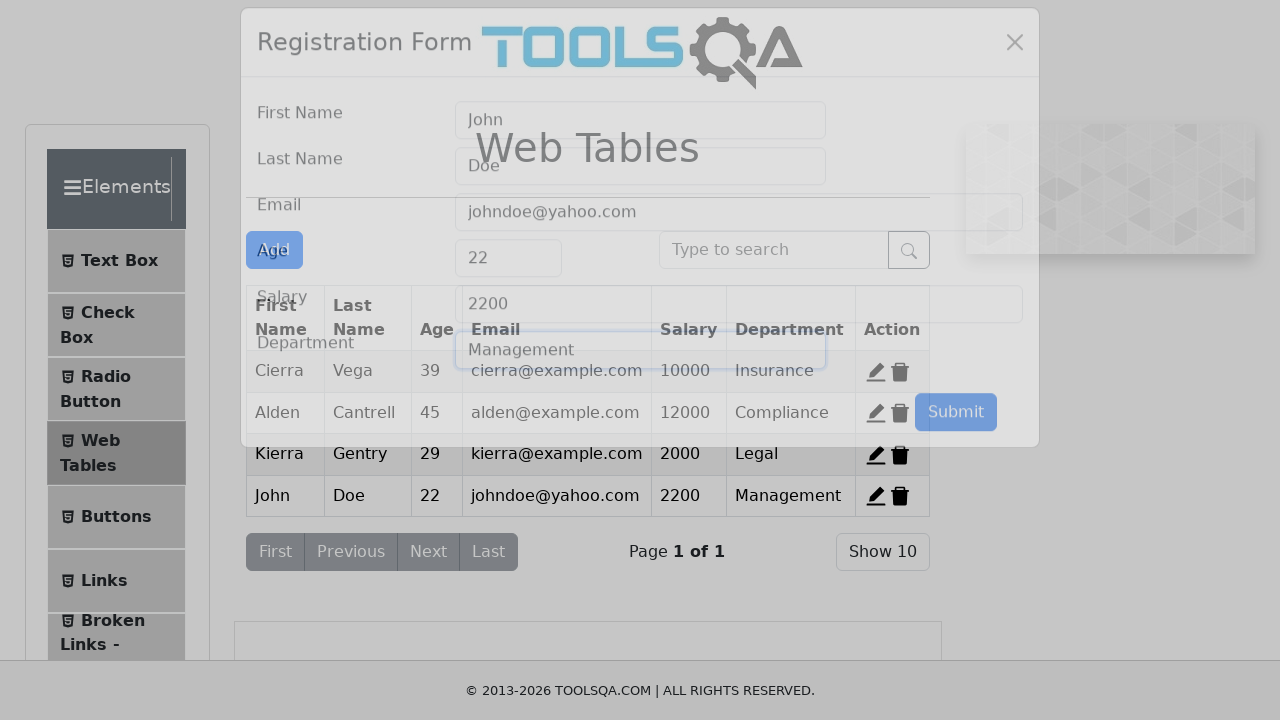

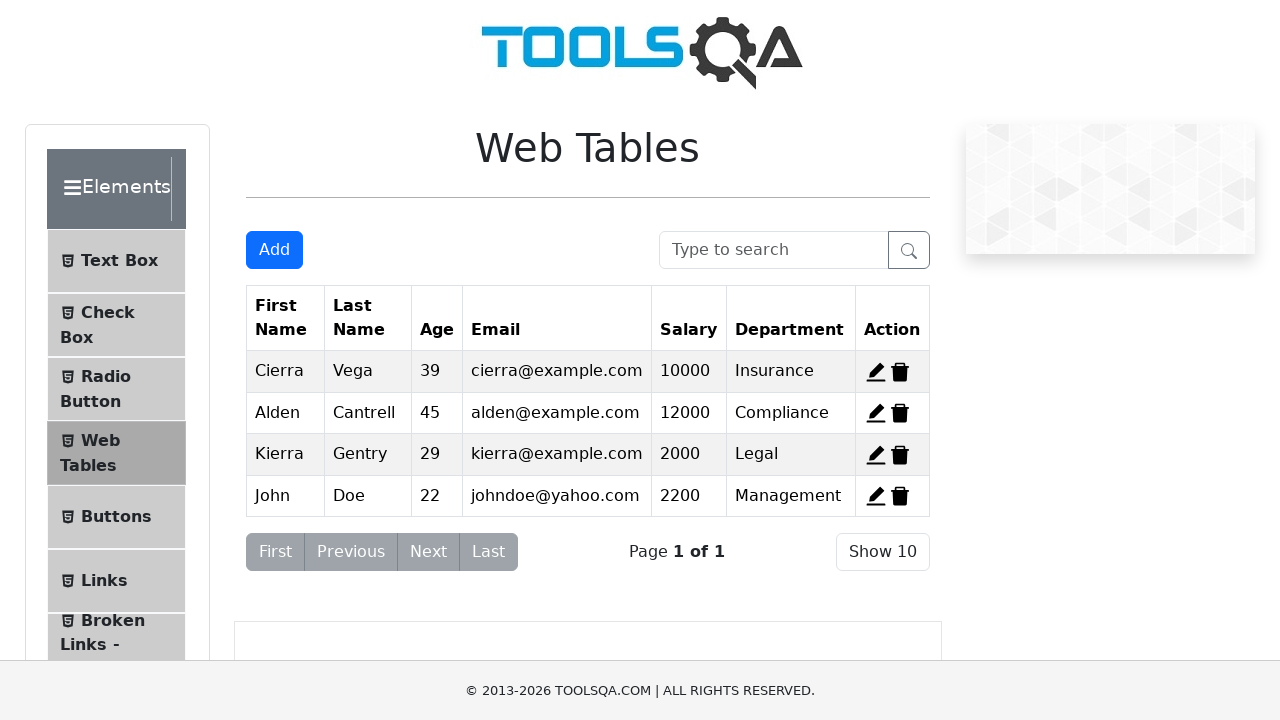